Tests the jQuery UI selectable demo by switching to an iframe and clicking on multiple selectable items in sequence

Starting URL: https://jqueryui.com/selectable/

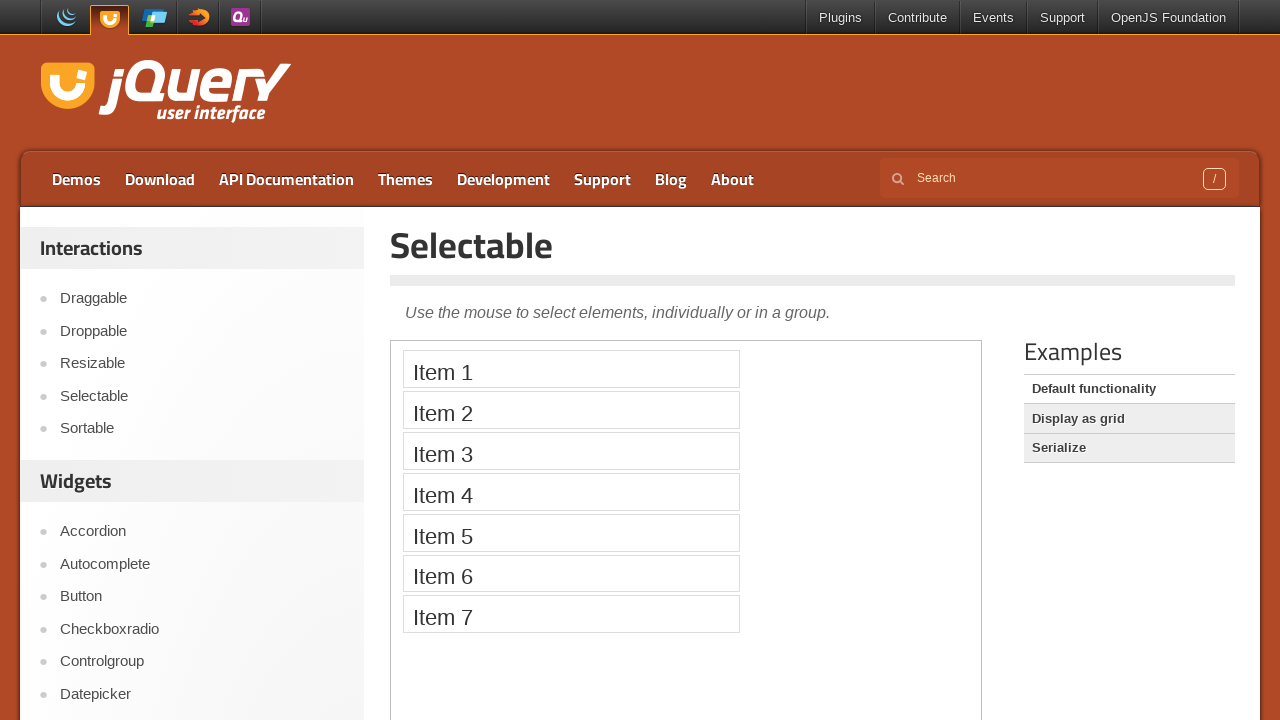

Located the jQuery UI demo iframe
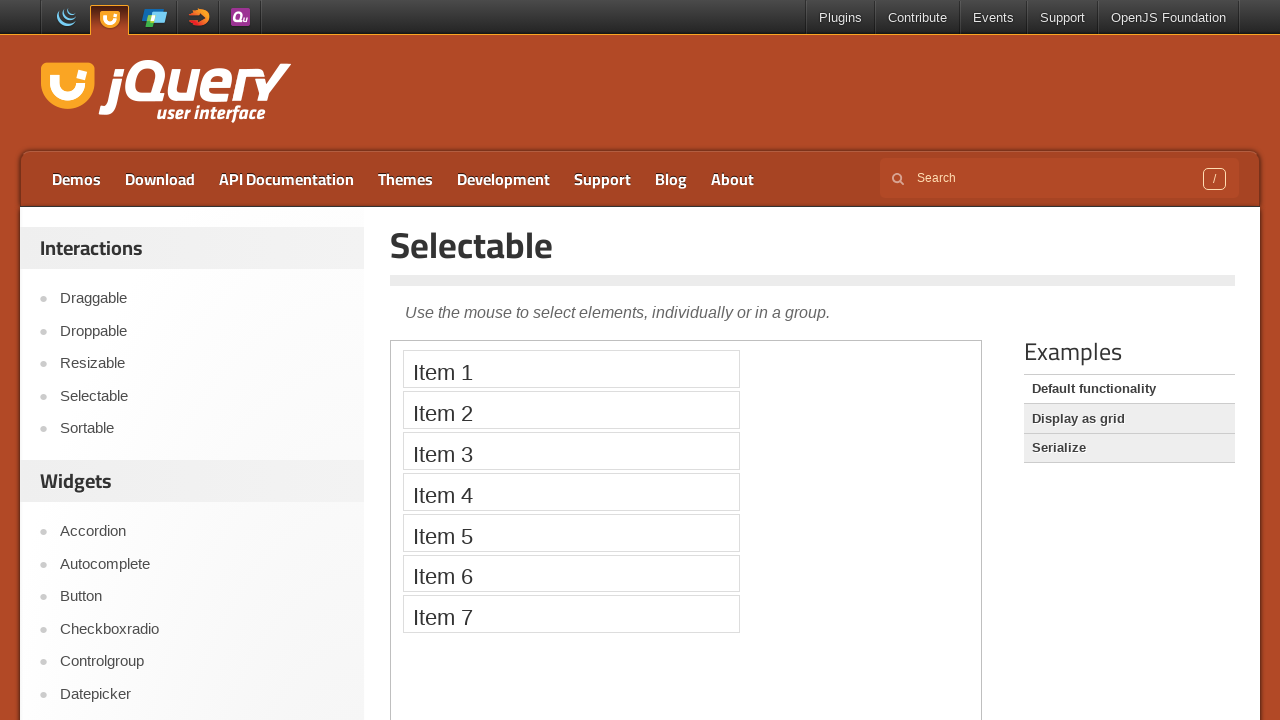

Clicked on Item 1 in the selectable list at (571, 369) on iframe.demo-frame >> internal:control=enter-frame >> li:text('Item 1')
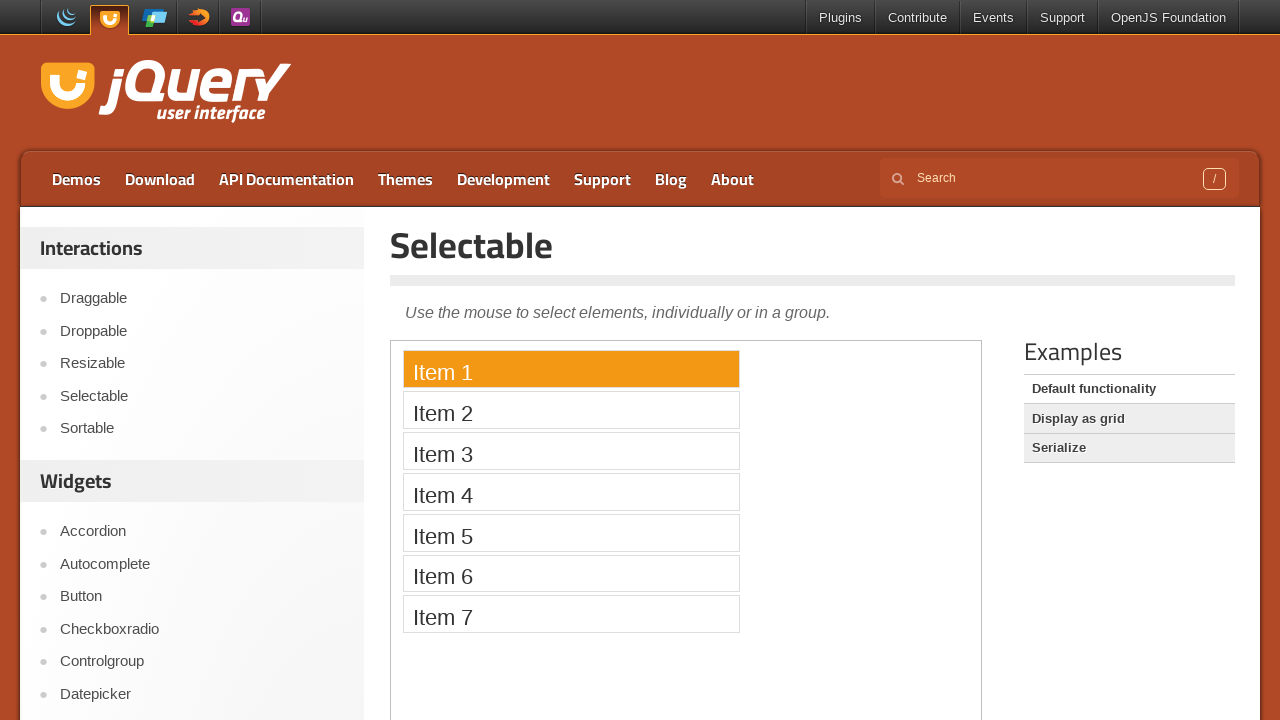

Clicked on Item 2 in the selectable list at (571, 410) on iframe.demo-frame >> internal:control=enter-frame >> li:text('Item 2')
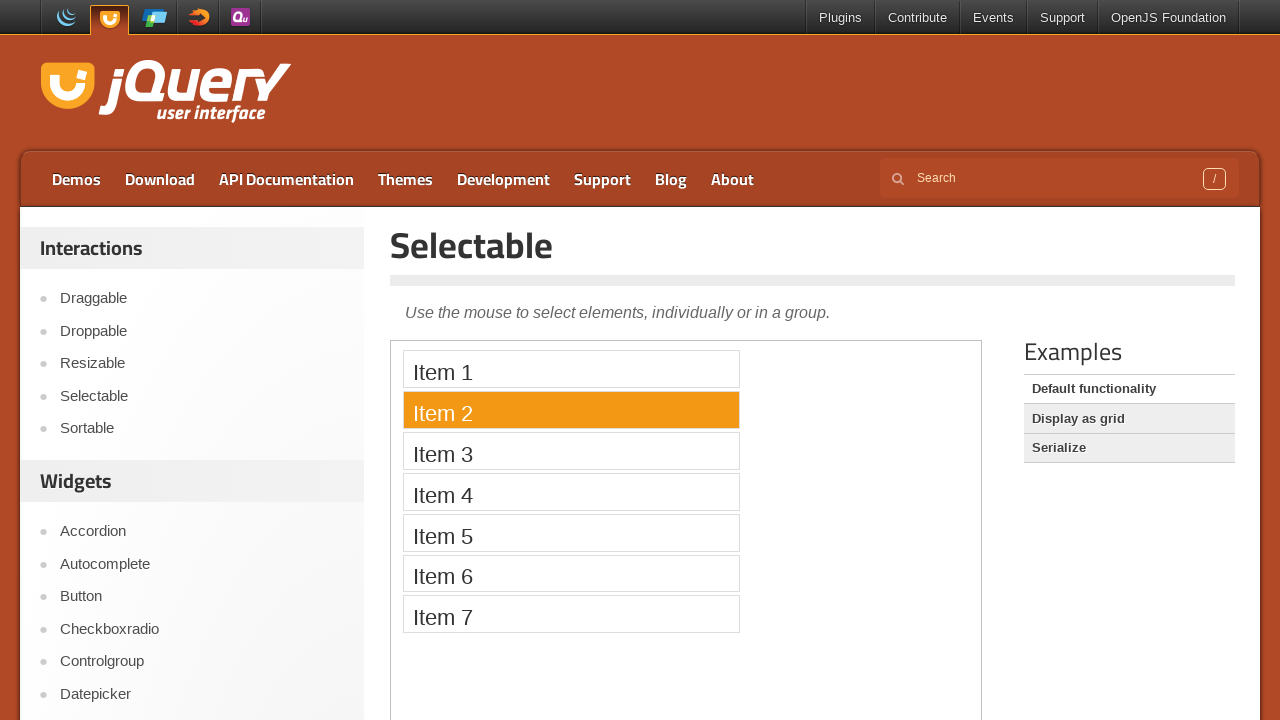

Clicked on Item 3 in the selectable list at (571, 451) on iframe.demo-frame >> internal:control=enter-frame >> li:text('Item 3')
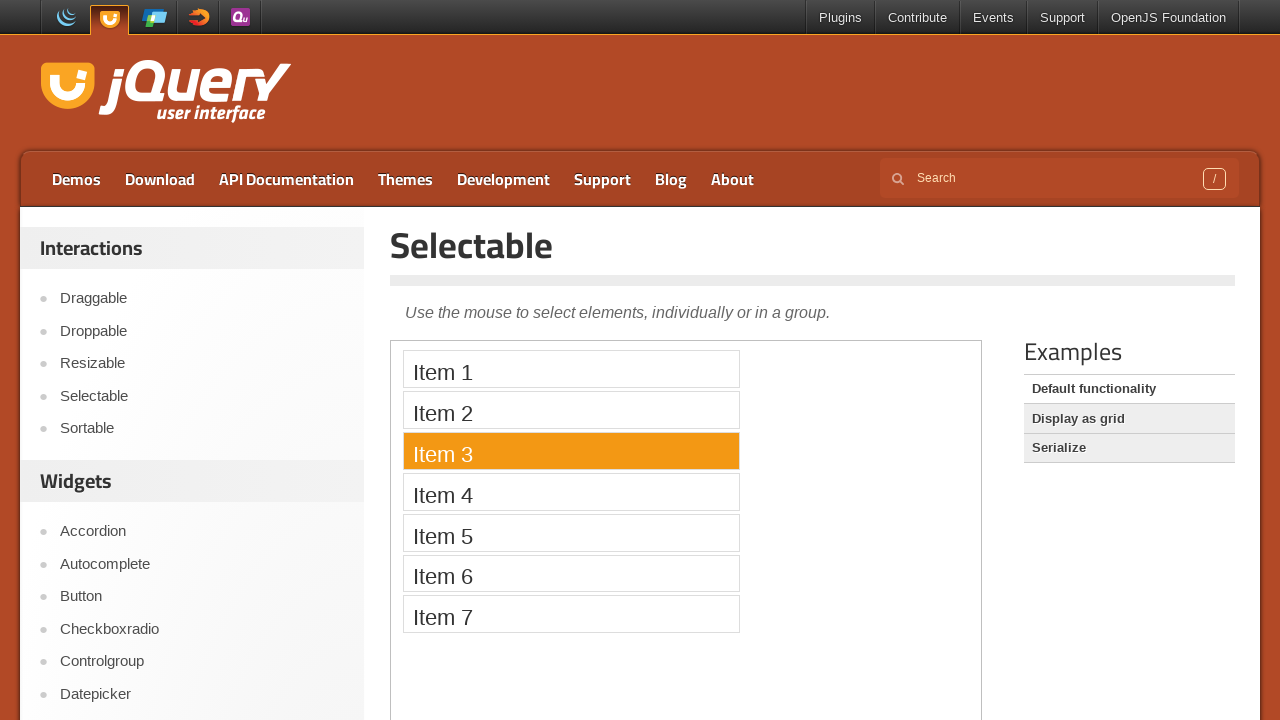

Clicked on Item 4 in the selectable list at (571, 492) on iframe.demo-frame >> internal:control=enter-frame >> li:text('Item 4')
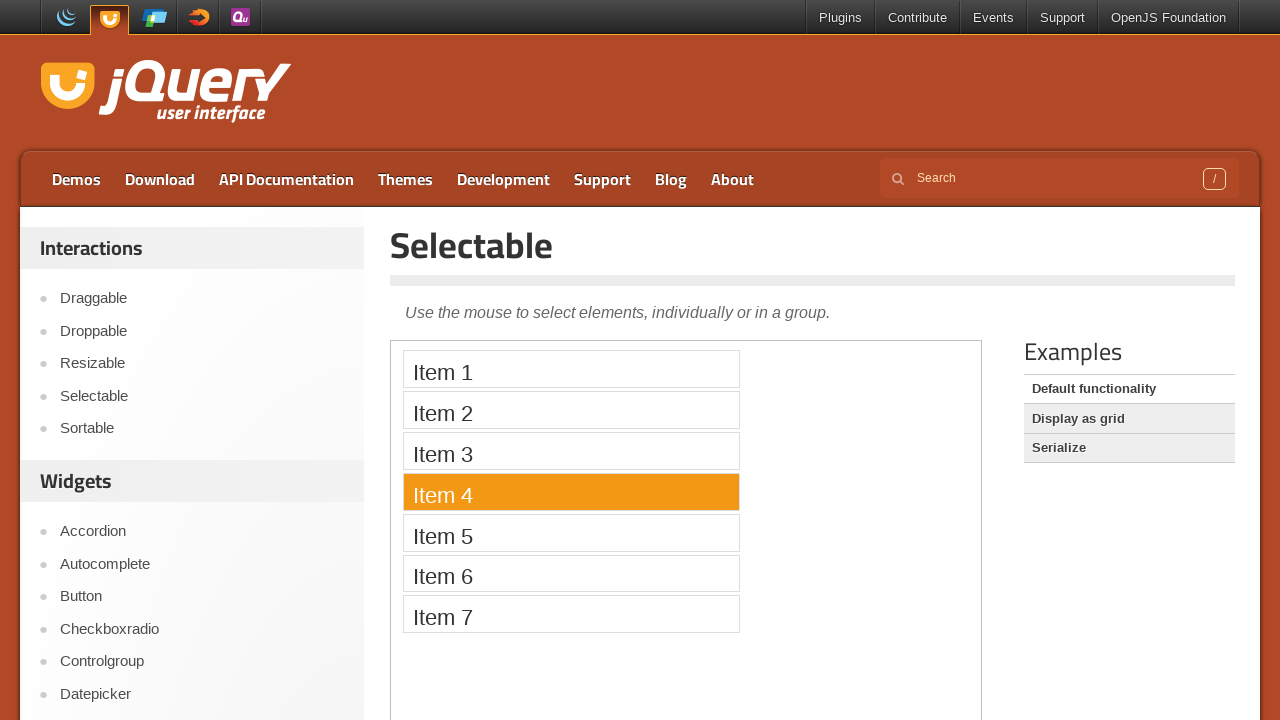

Clicked on Item 5 in the selectable list at (571, 532) on iframe.demo-frame >> internal:control=enter-frame >> li:text('Item 5')
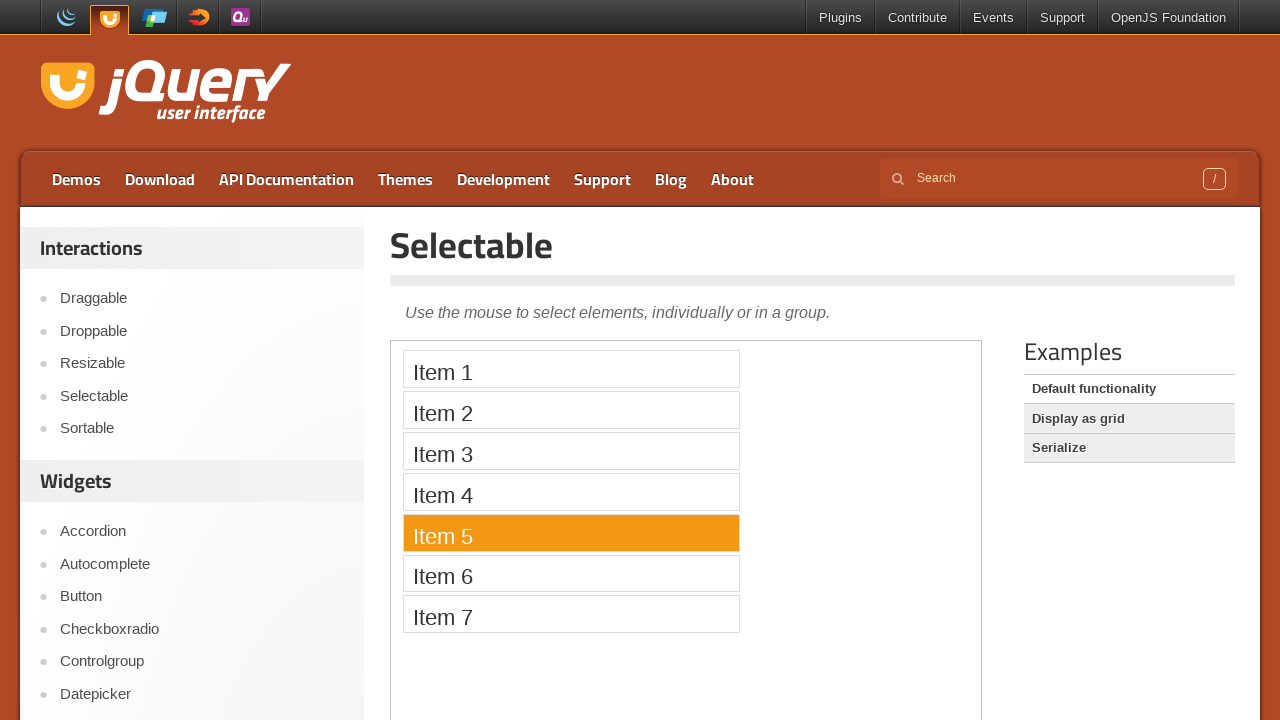

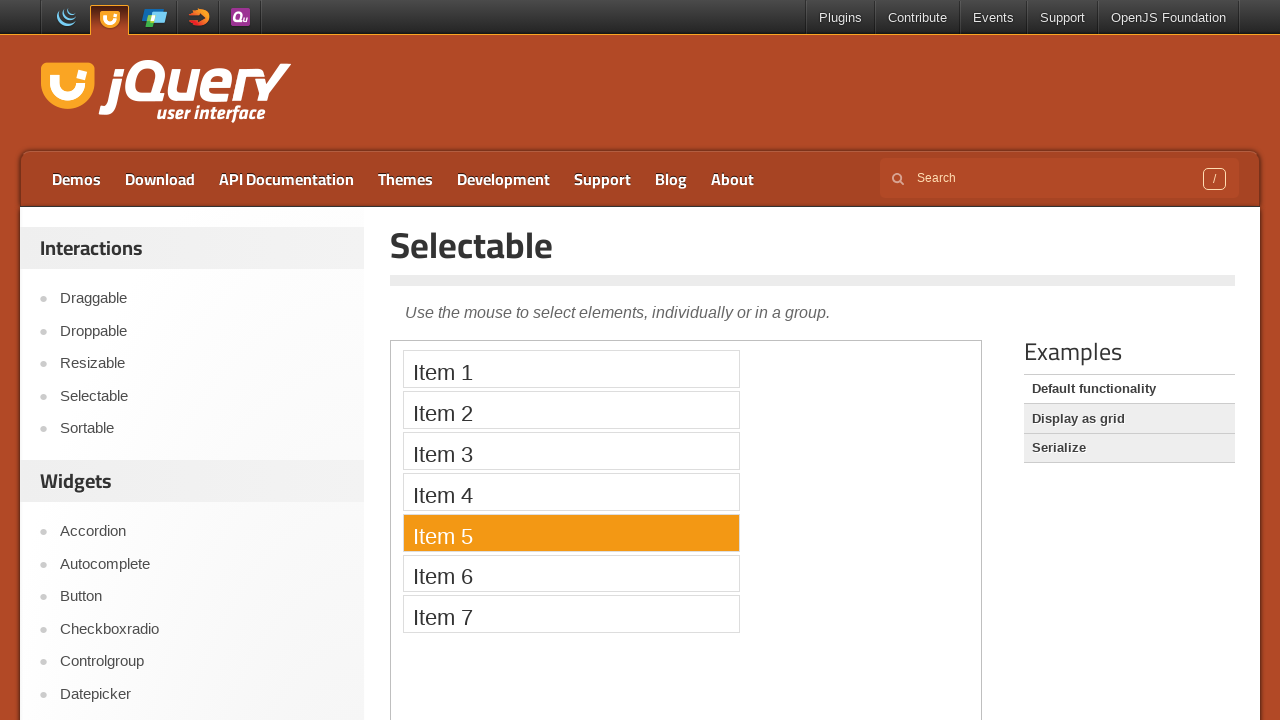